Tests a registration form by filling in first name, last name, and email fields, then submitting and verifying the success message.

Starting URL: http://suninjuly.github.io/registration1.html

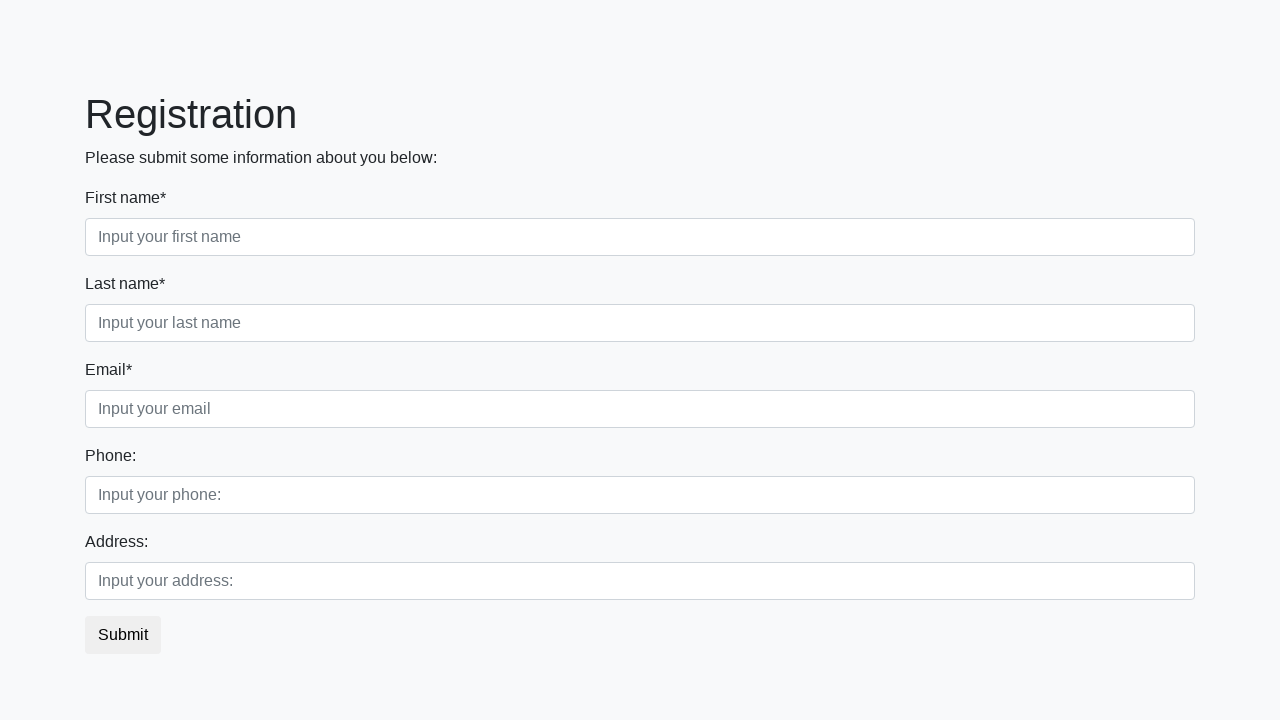

Filled first name field with 'Ivan' on [placeholder='Input your first name']
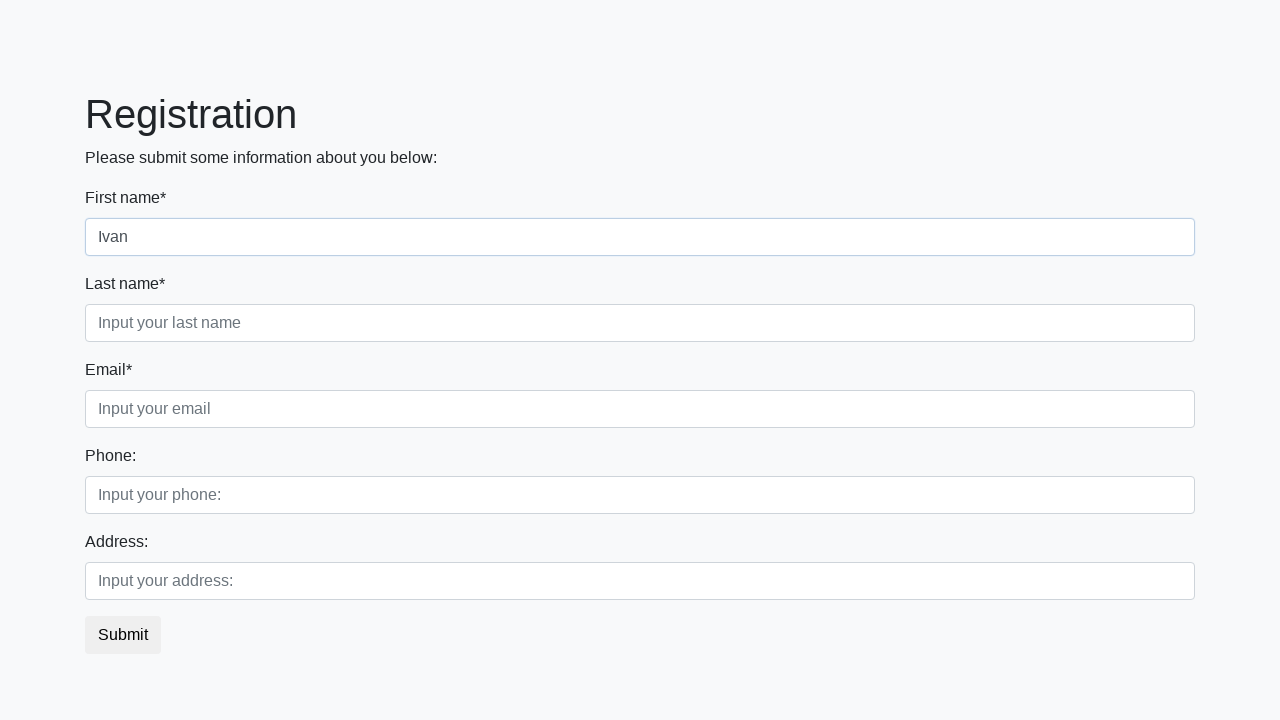

Filled last name field with 'Petrov' on [placeholder='Input your last name']
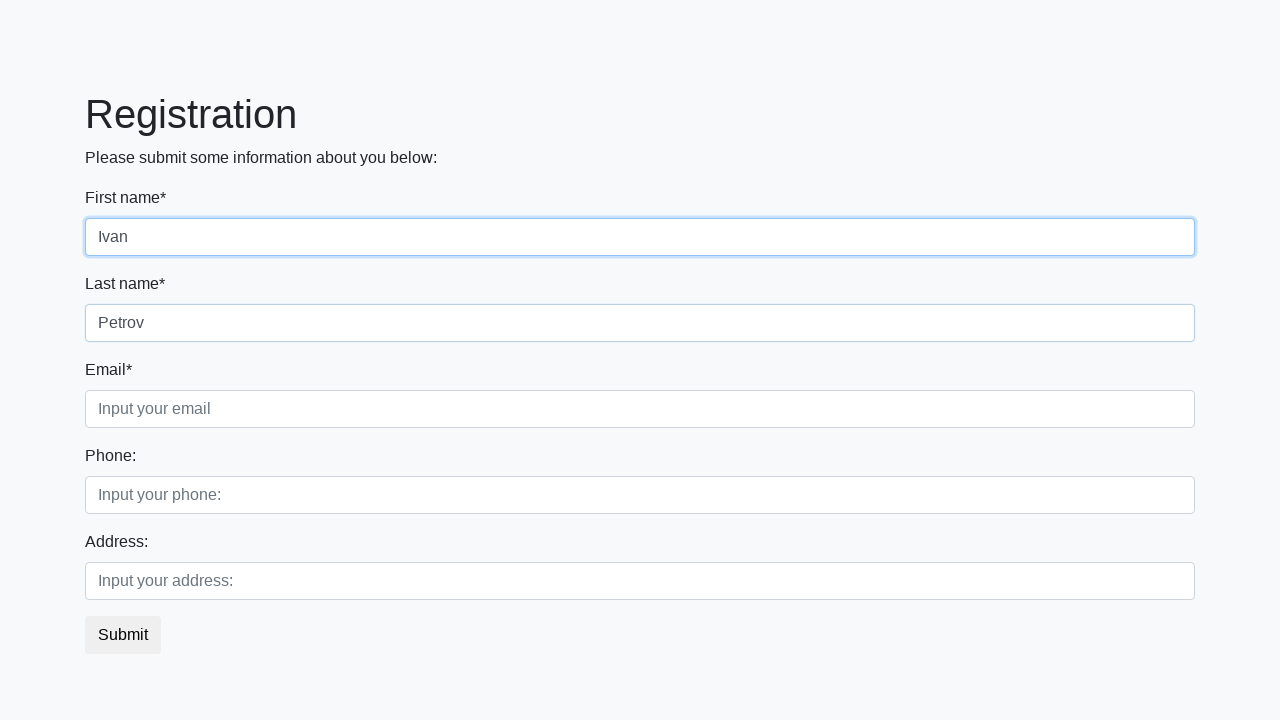

Filled email field with 'Smolensk' on [placeholder='Input your email']
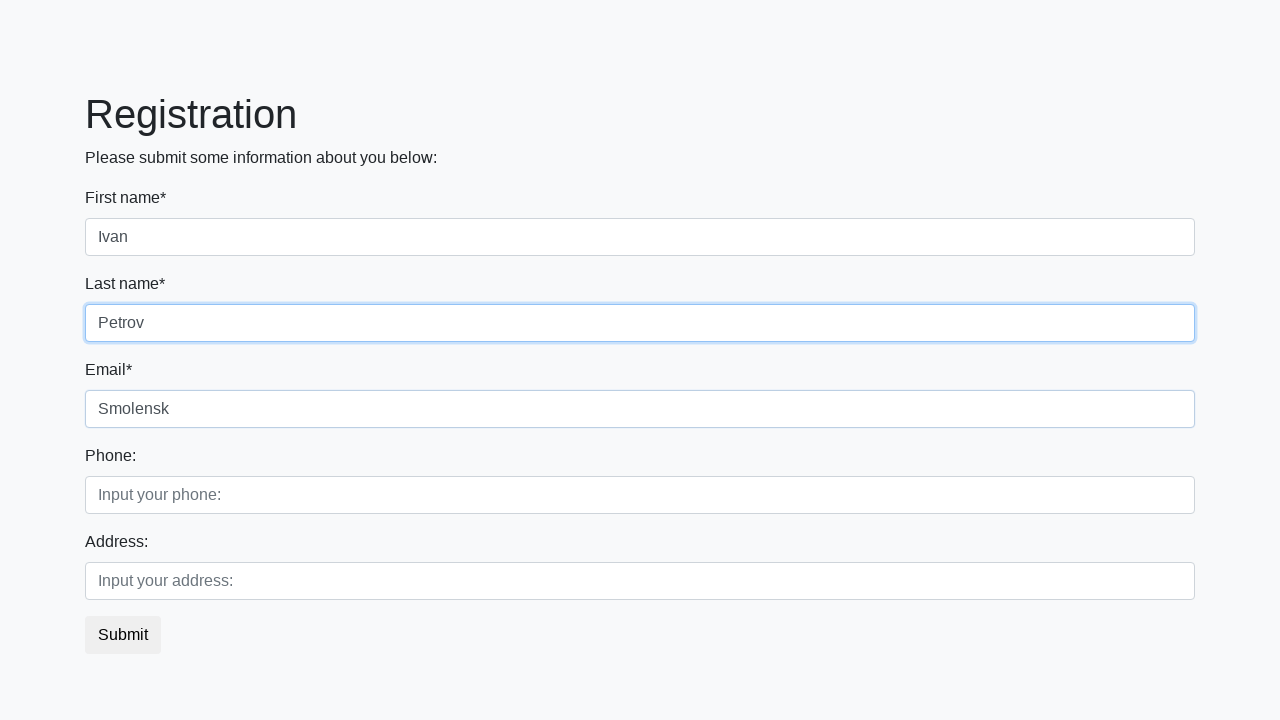

Clicked submit button at (123, 635) on button.btn
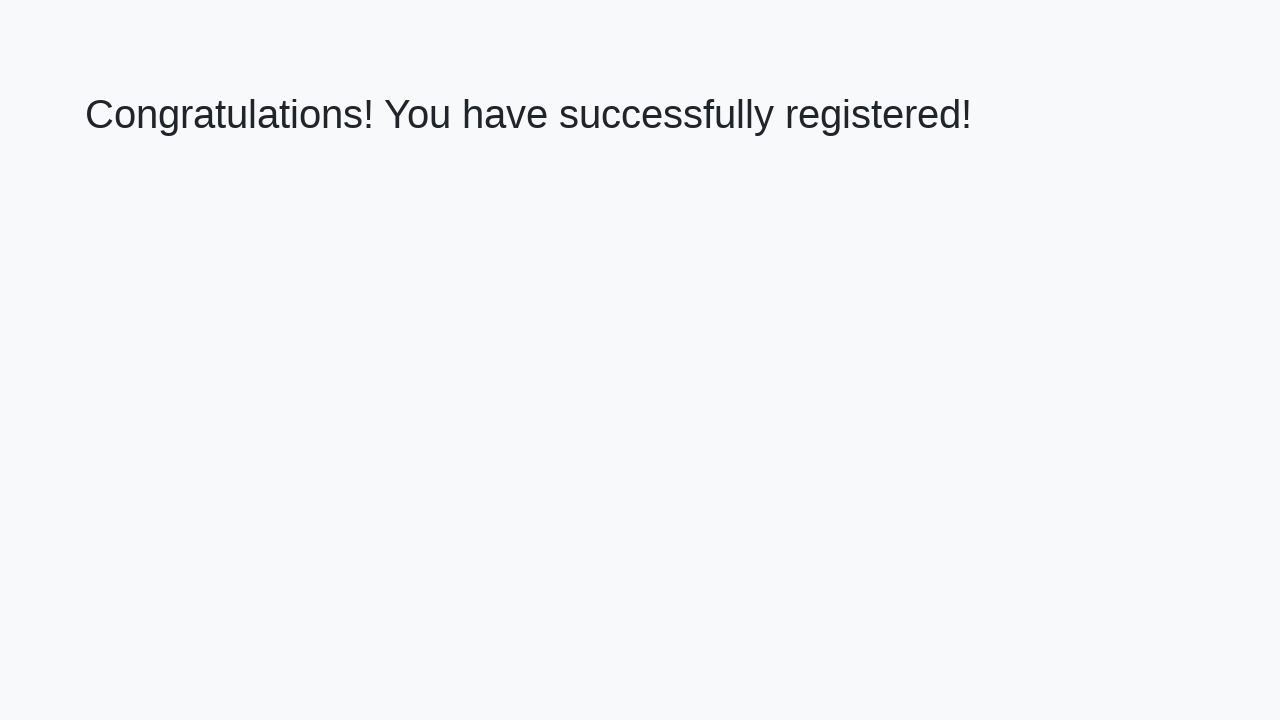

Success message heading loaded
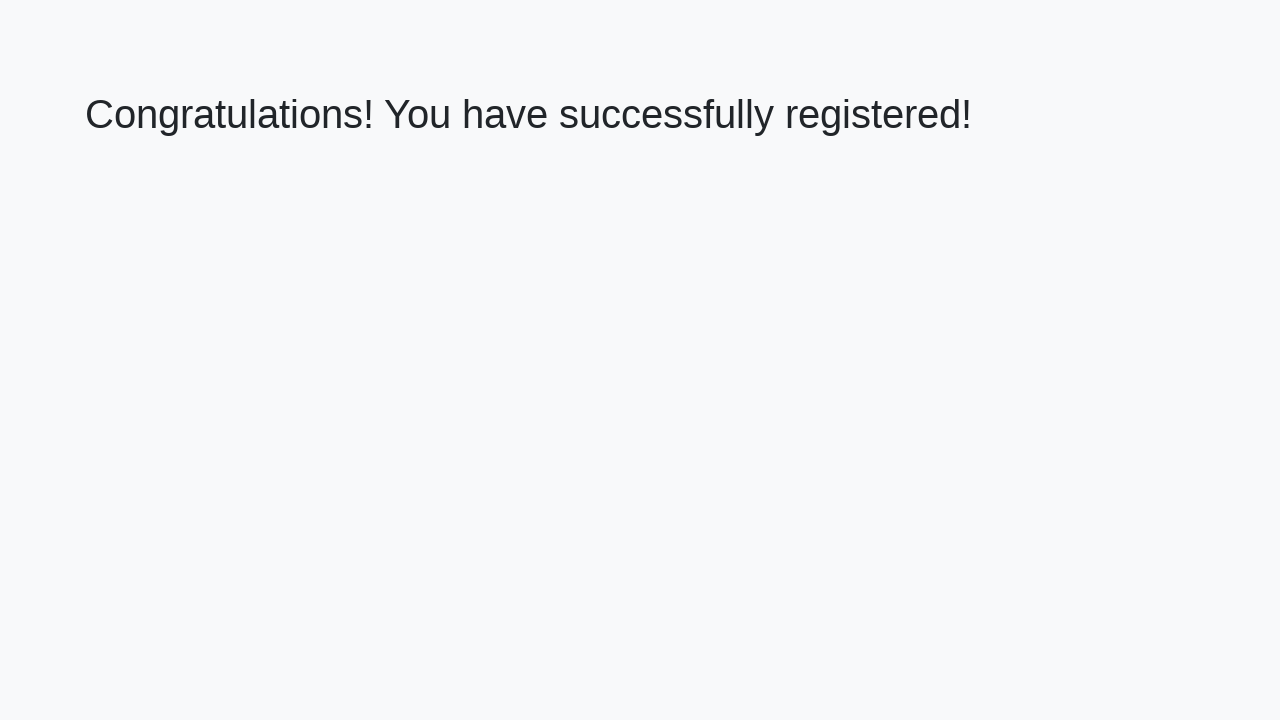

Retrieved success message text
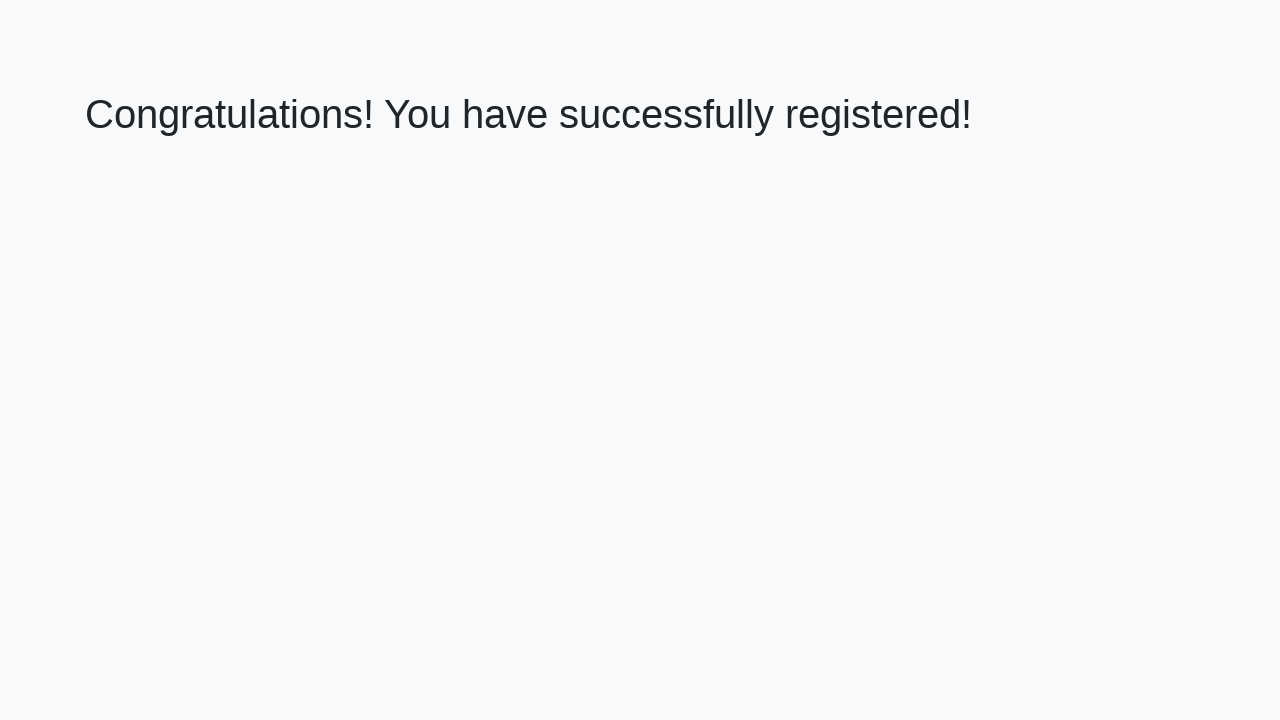

Verified success message: 'Congratulations! You have successfully registered!'
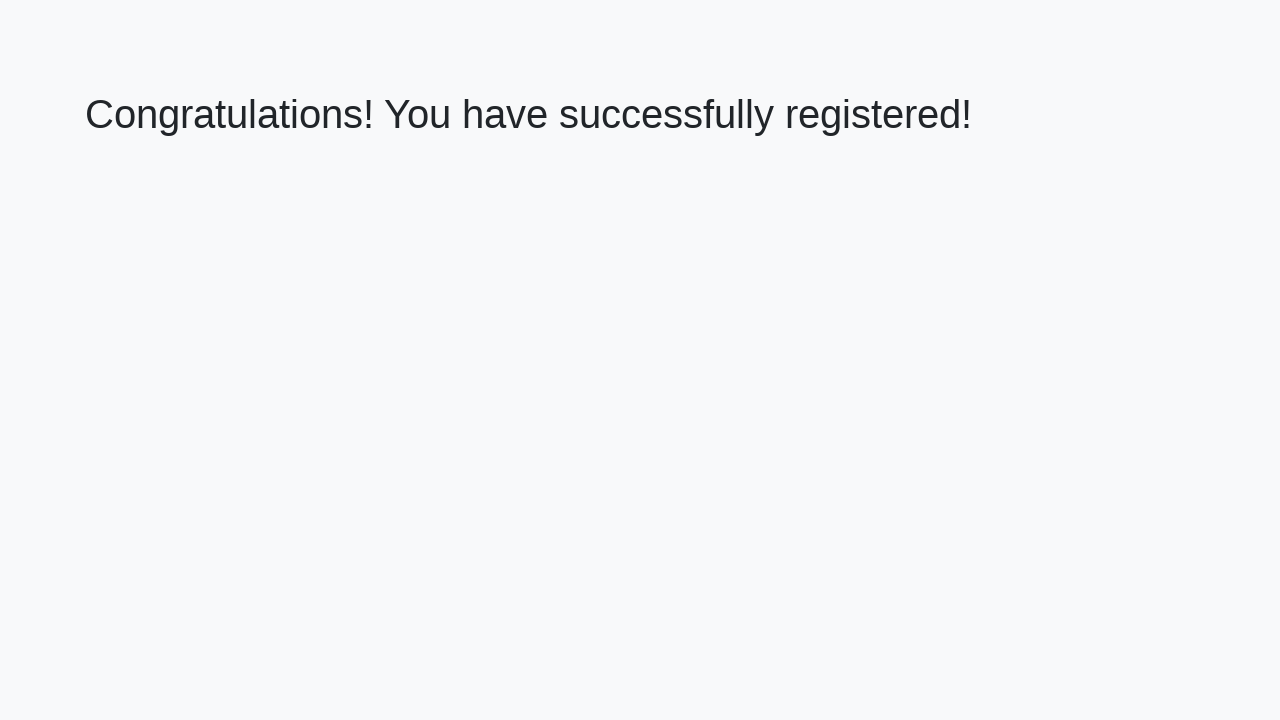

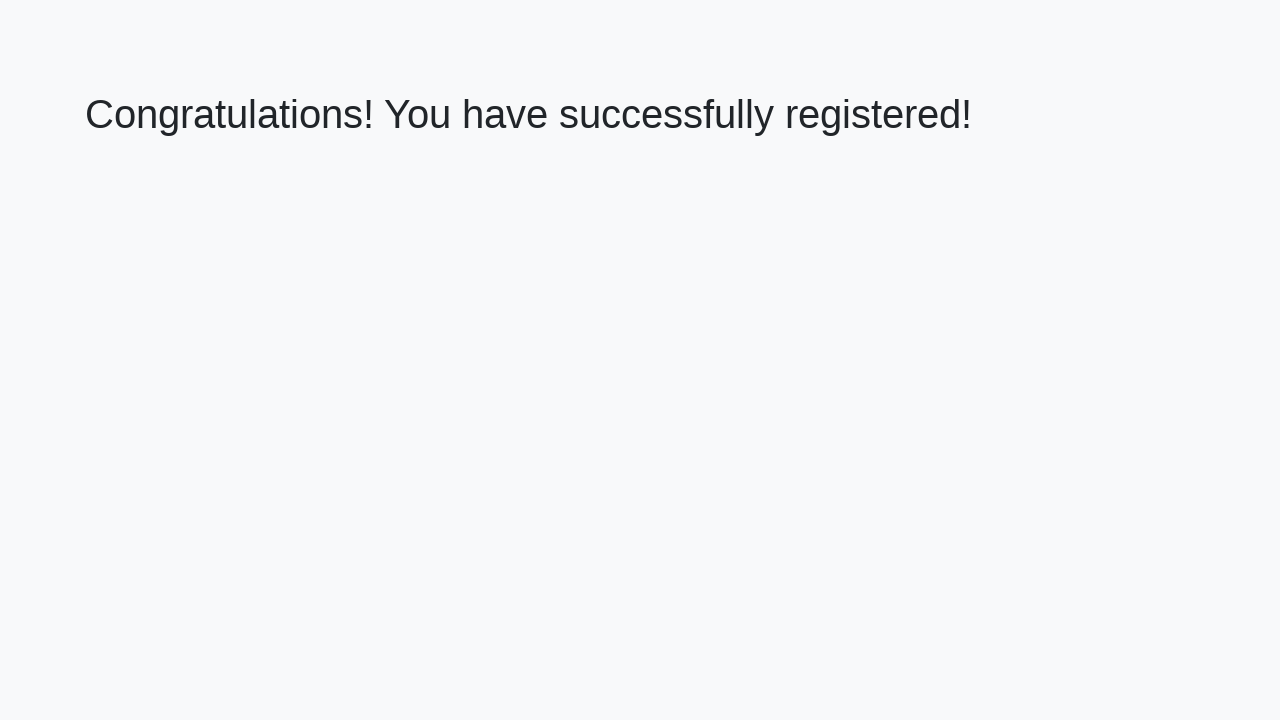